Tests submitting an empty form, clicking Yes to confirm, and verifying the generic thank you message without a name

Starting URL: https://kristinek.github.io/site/tasks/provide_feedback

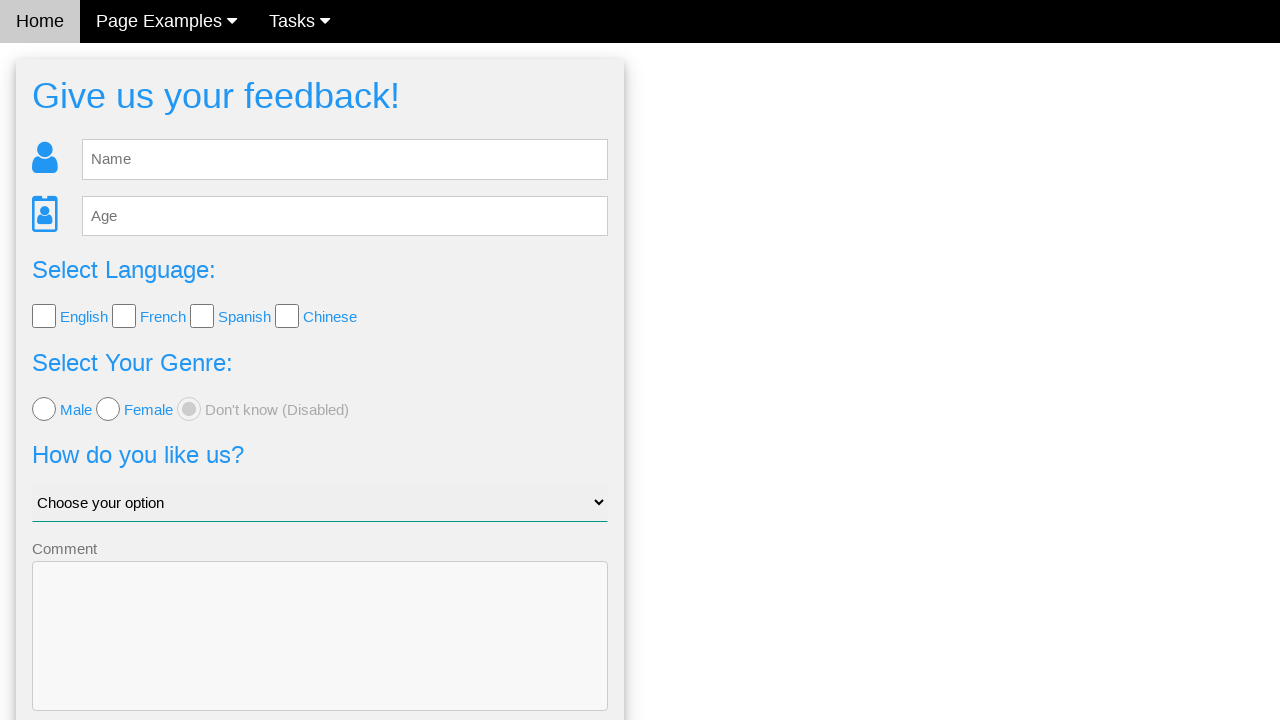

Waited for submit button to load on feedback form
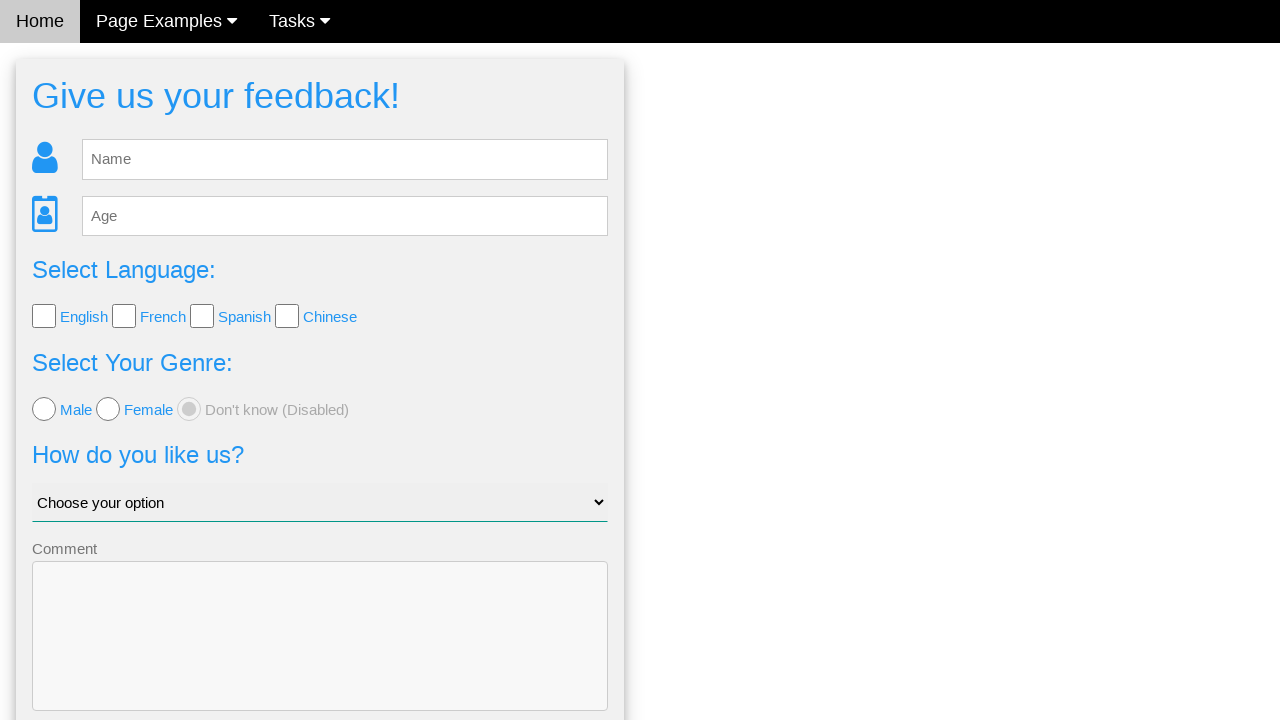

Clicked submit button without entering any form data at (320, 656) on button[type='submit']
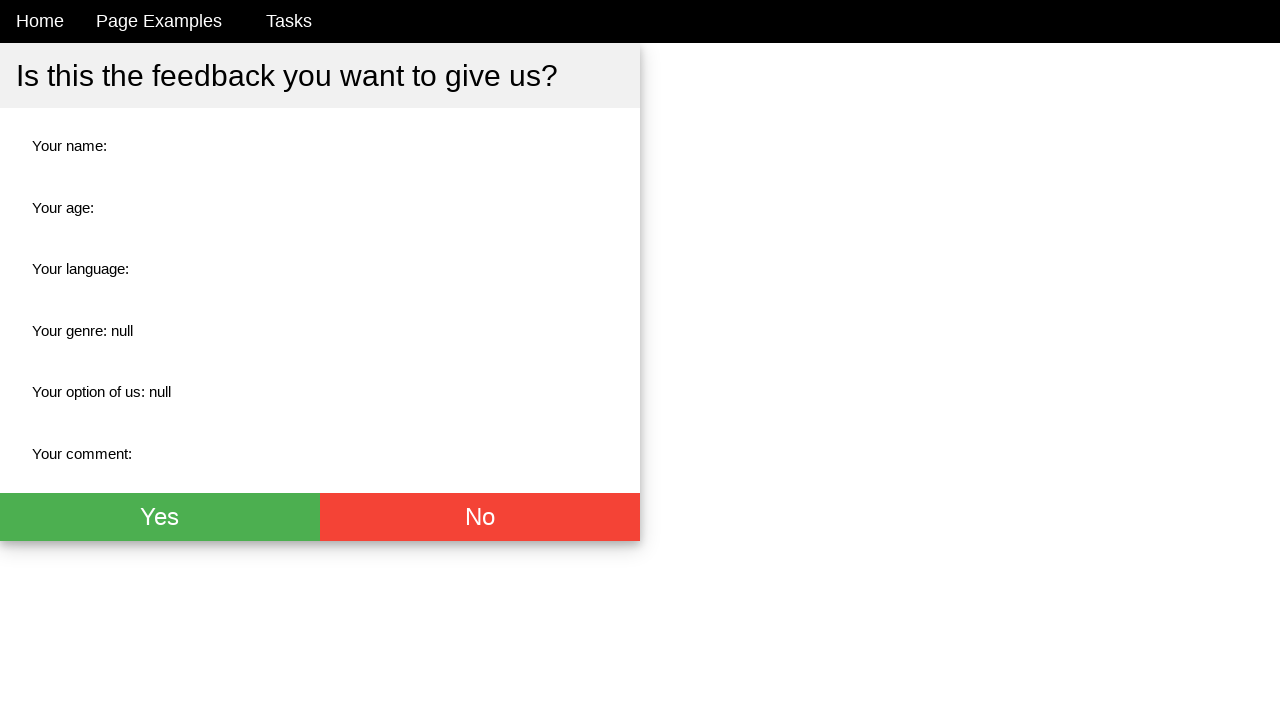

Confirmation dialog with Yes button appeared
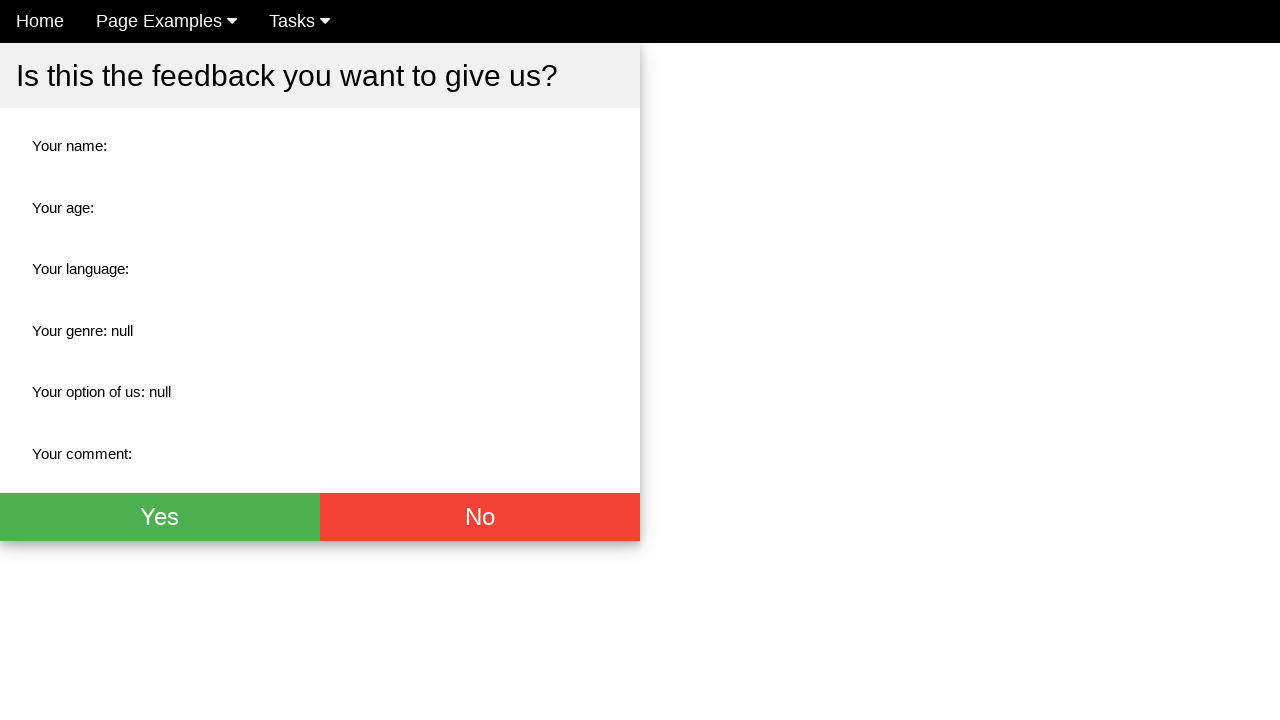

Clicked Yes button to confirm empty form submission at (160, 517) on button:has-text('Yes')
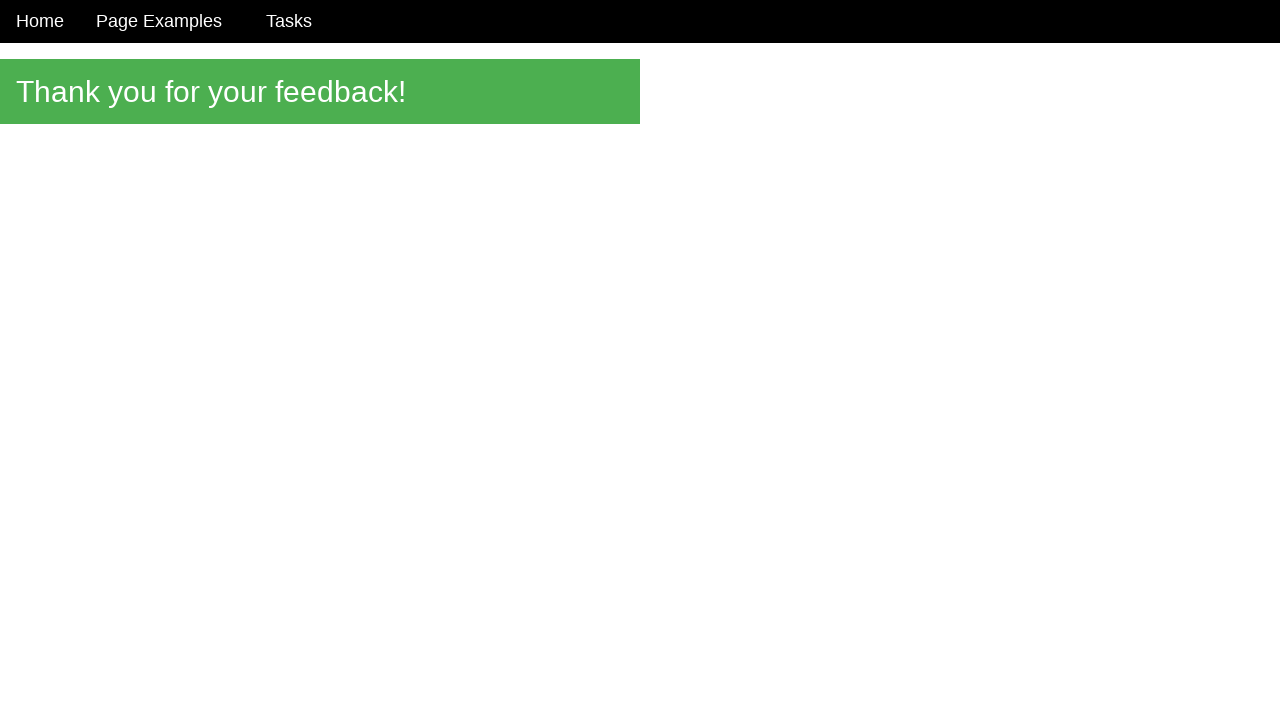

Thank you message element appeared
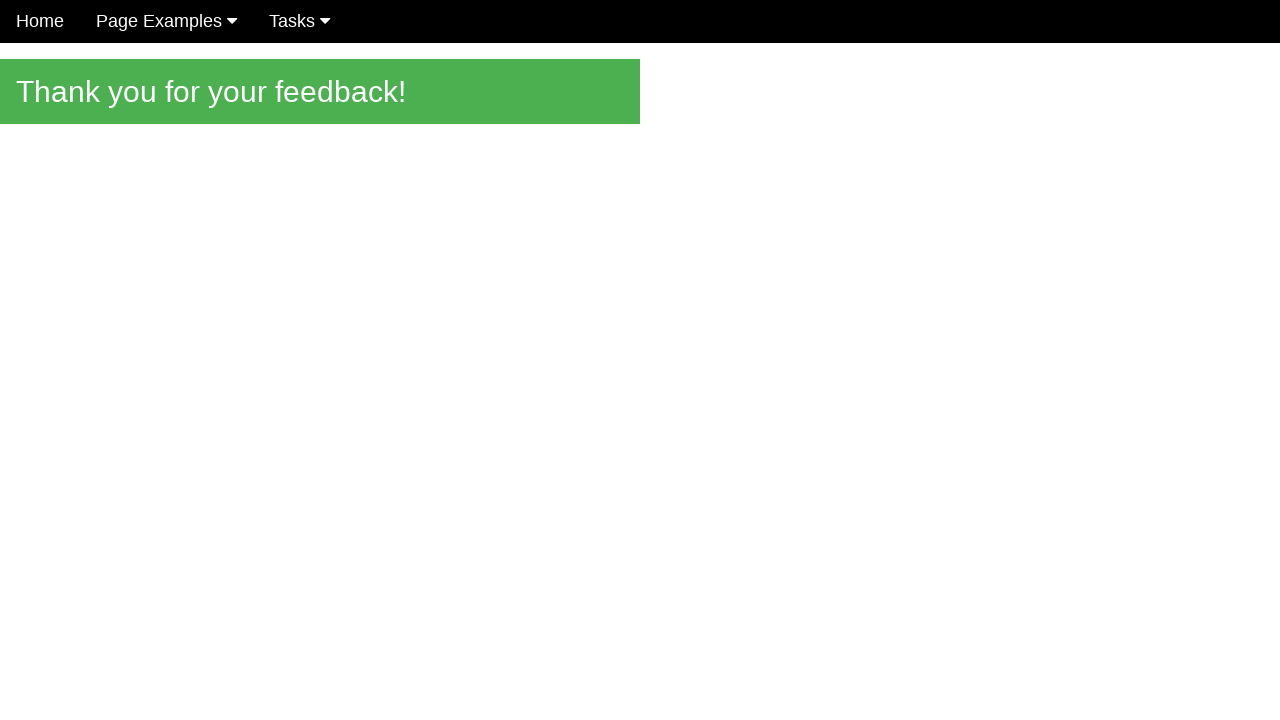

Retrieved thank you message text content
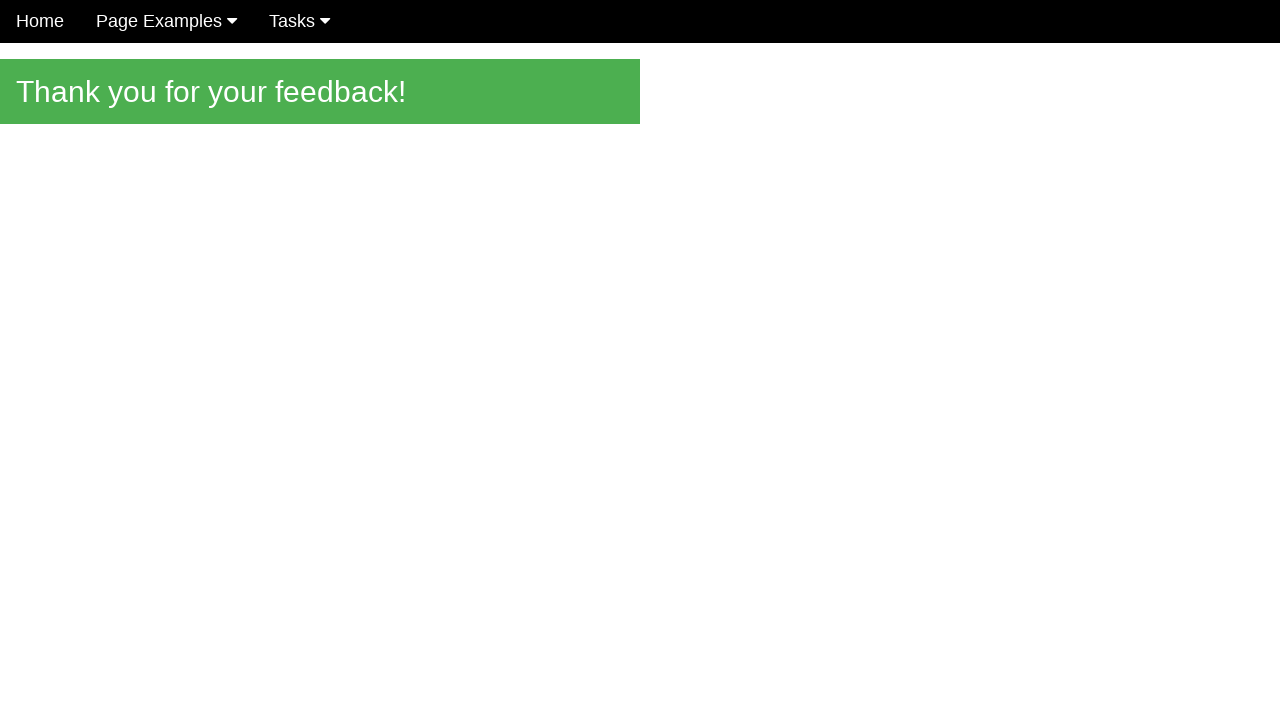

Verified generic thank you message without name is displayed
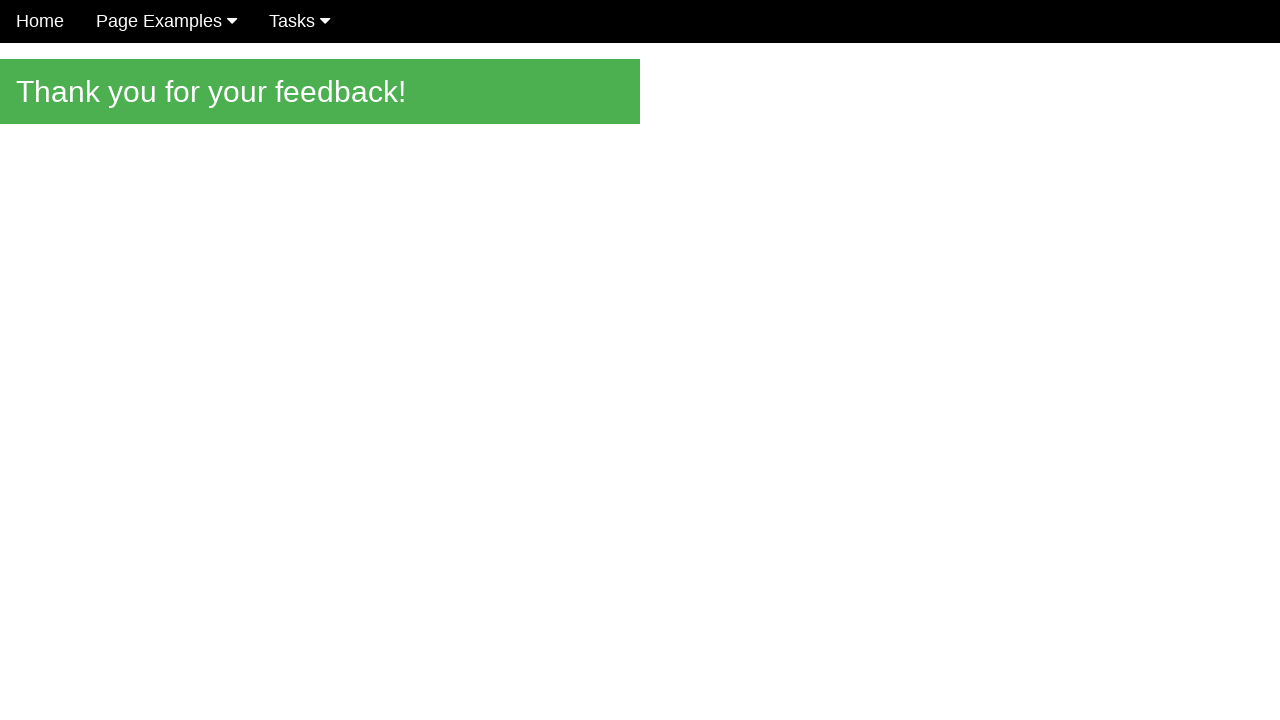

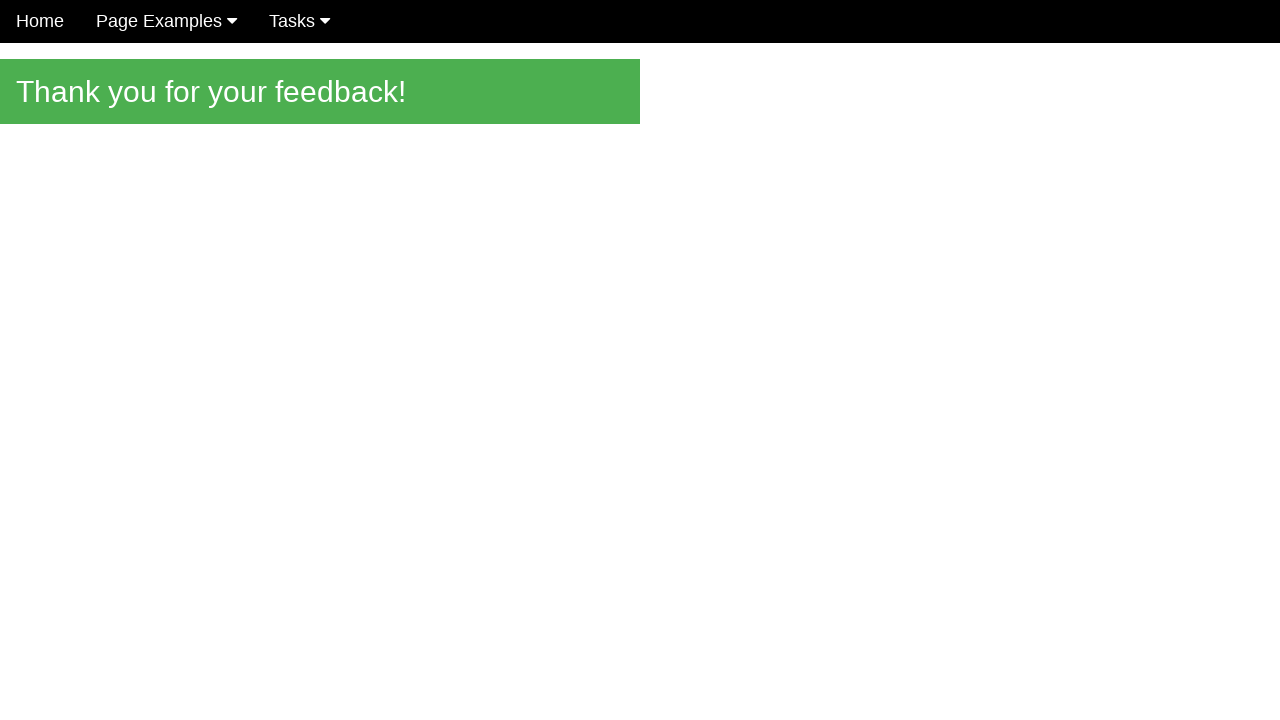